Navigates through research area pages on Flinders University website

Starting URL: https://www.flinders.edu.au/research

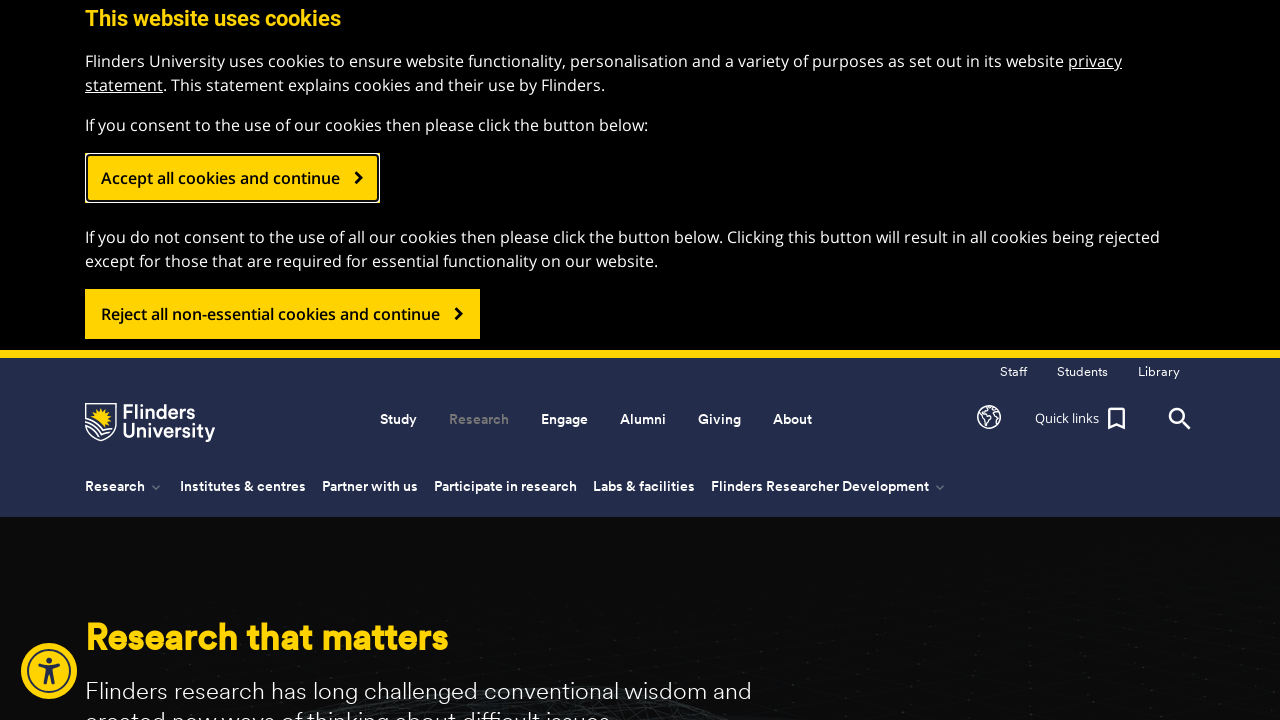

Navigated to Engineering and Technology research area page
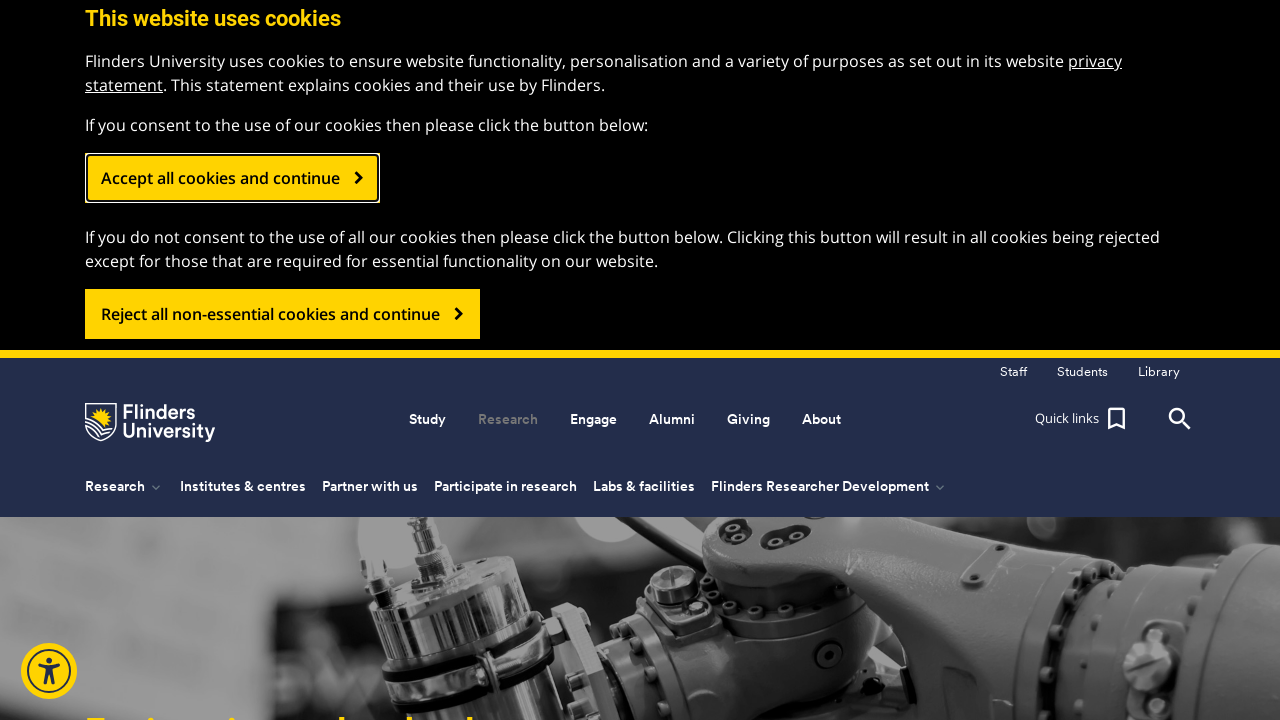

Navigated to Research Impact page
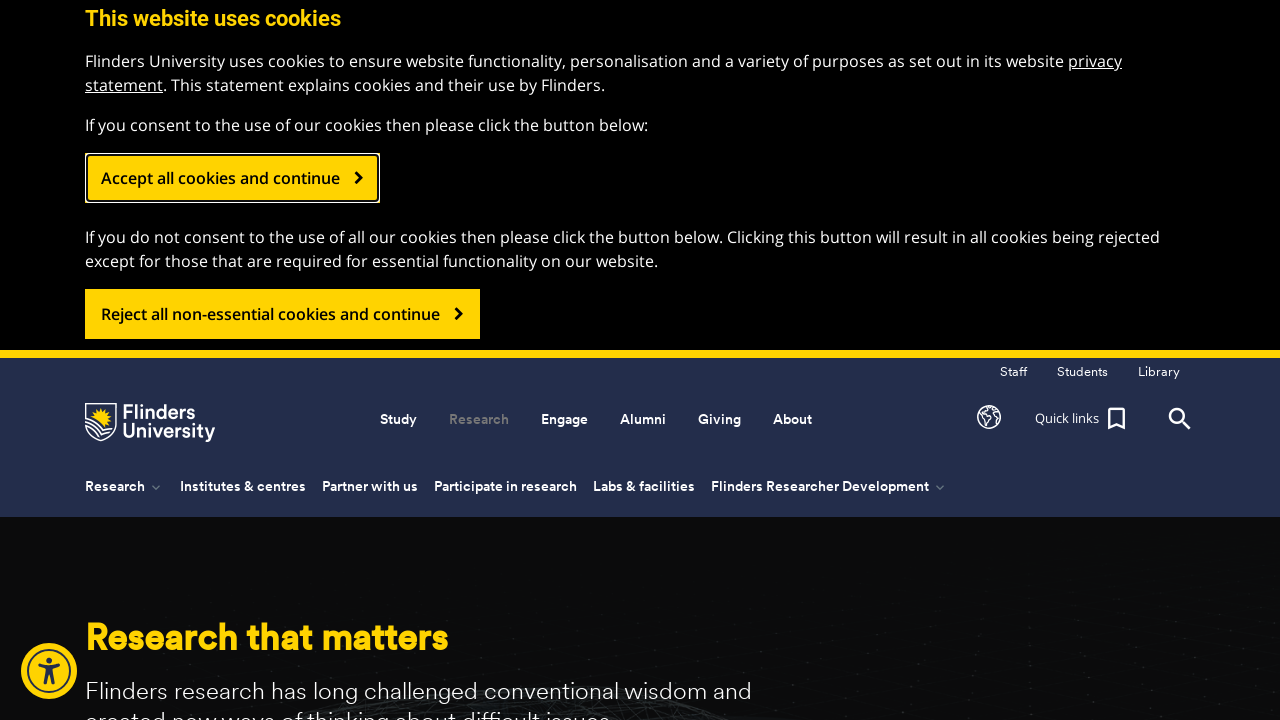

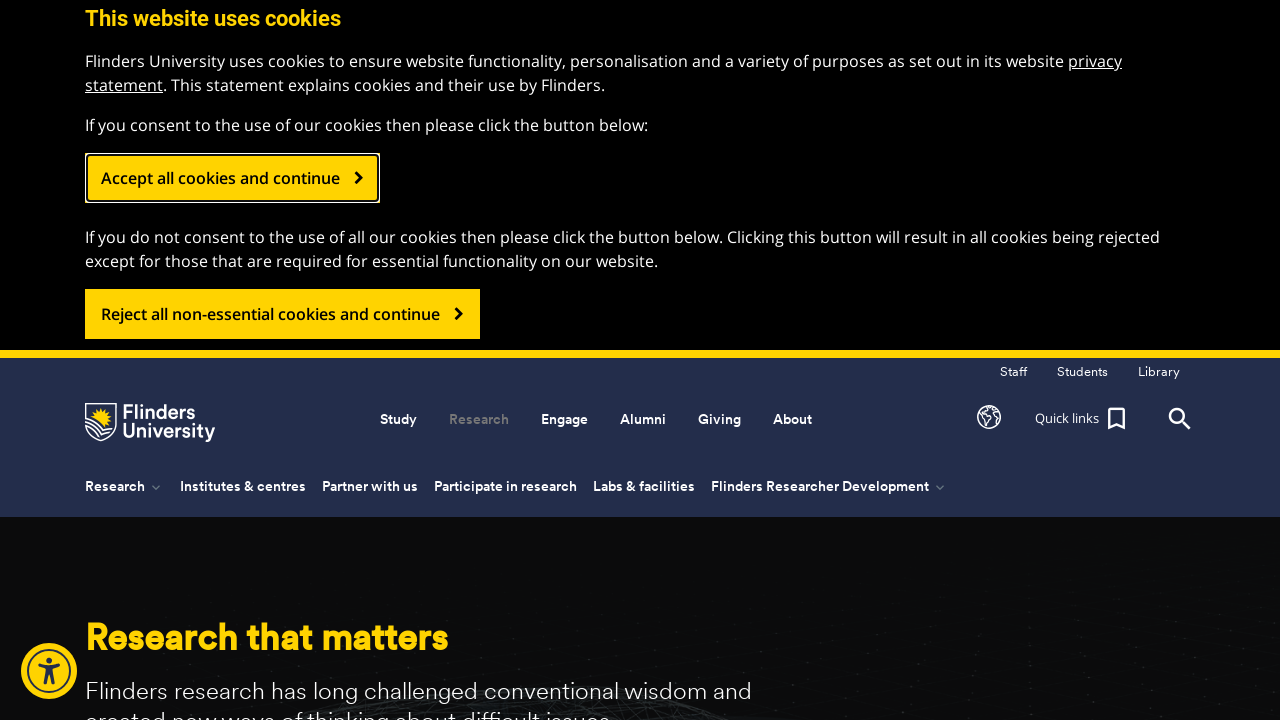